Tests page scrolling functionality by scrolling to bottom, then to top, and then to a specific vertical position

Starting URL: https://www.w3schools.com/sql/sql_select.asp

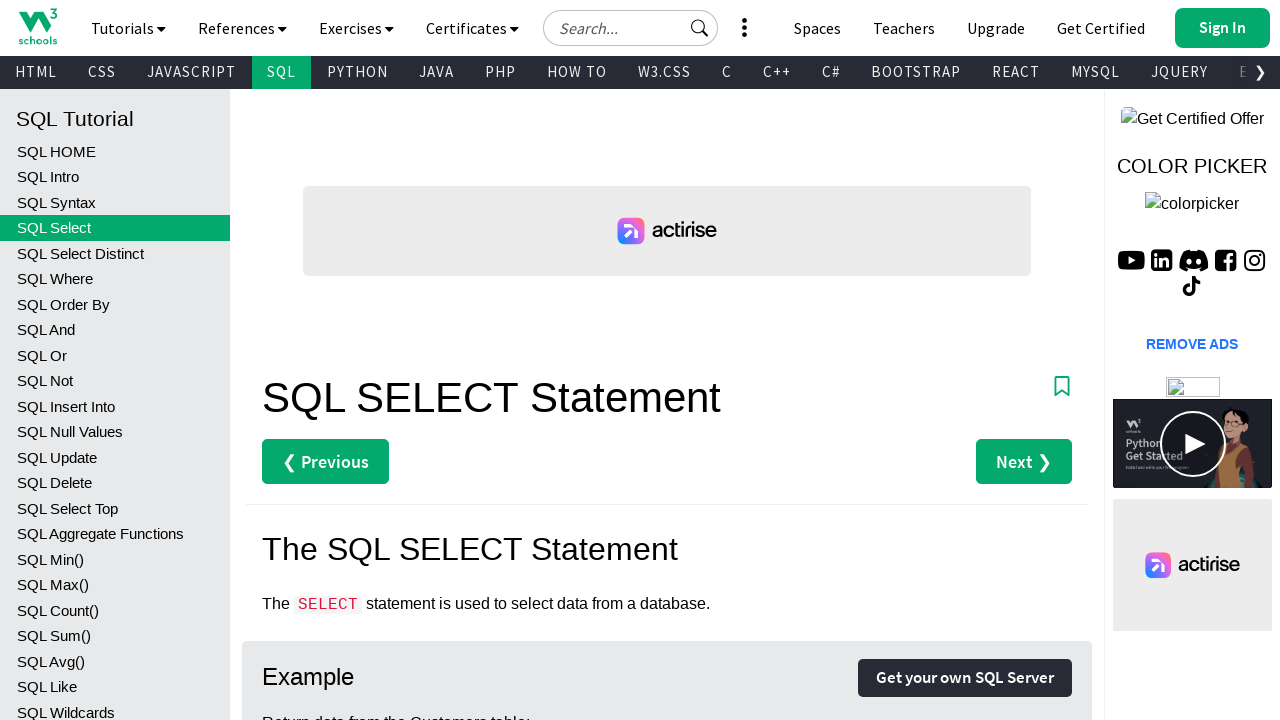

Scrolled page from top to bottom
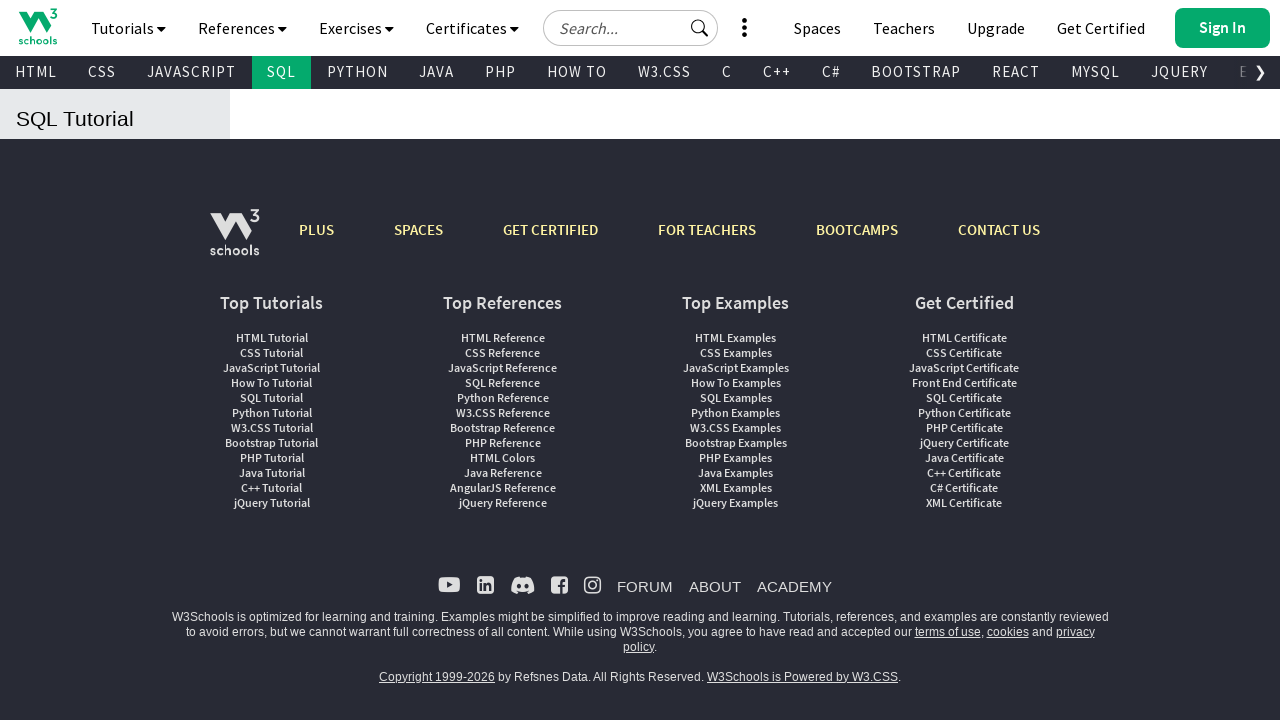

Waited 5 seconds for scroll to complete
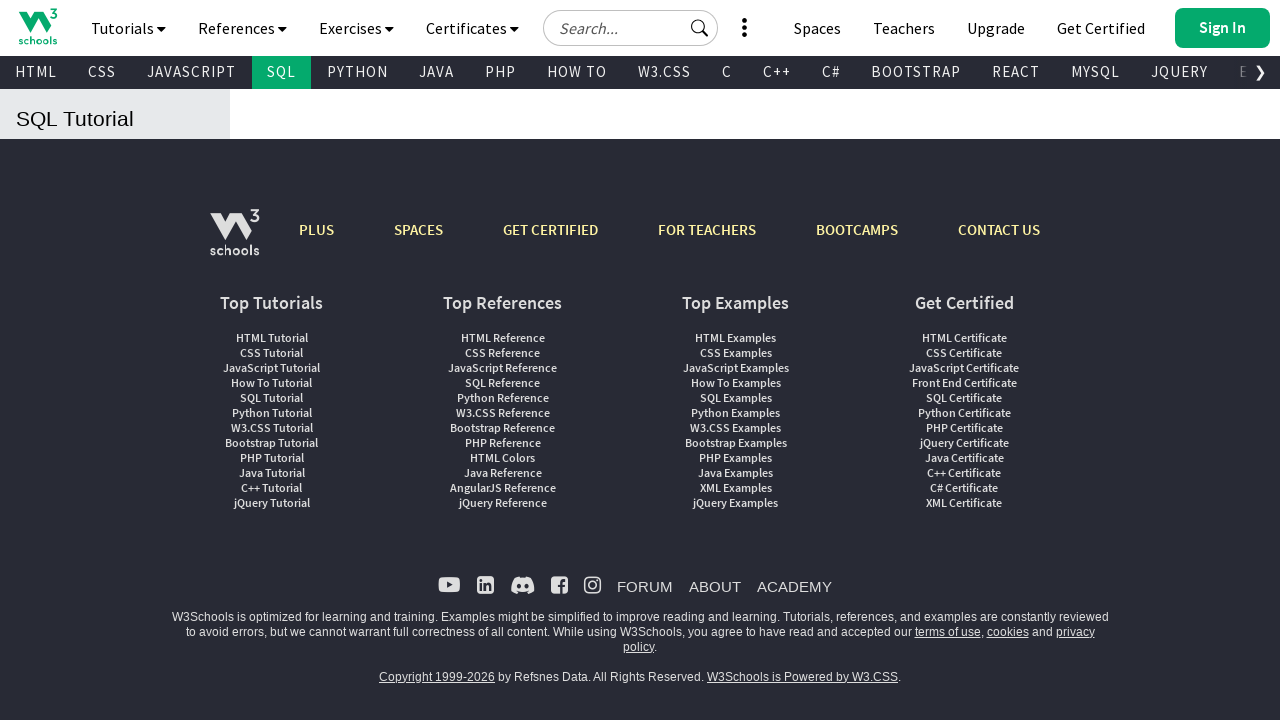

Scrolled page from bottom back to top
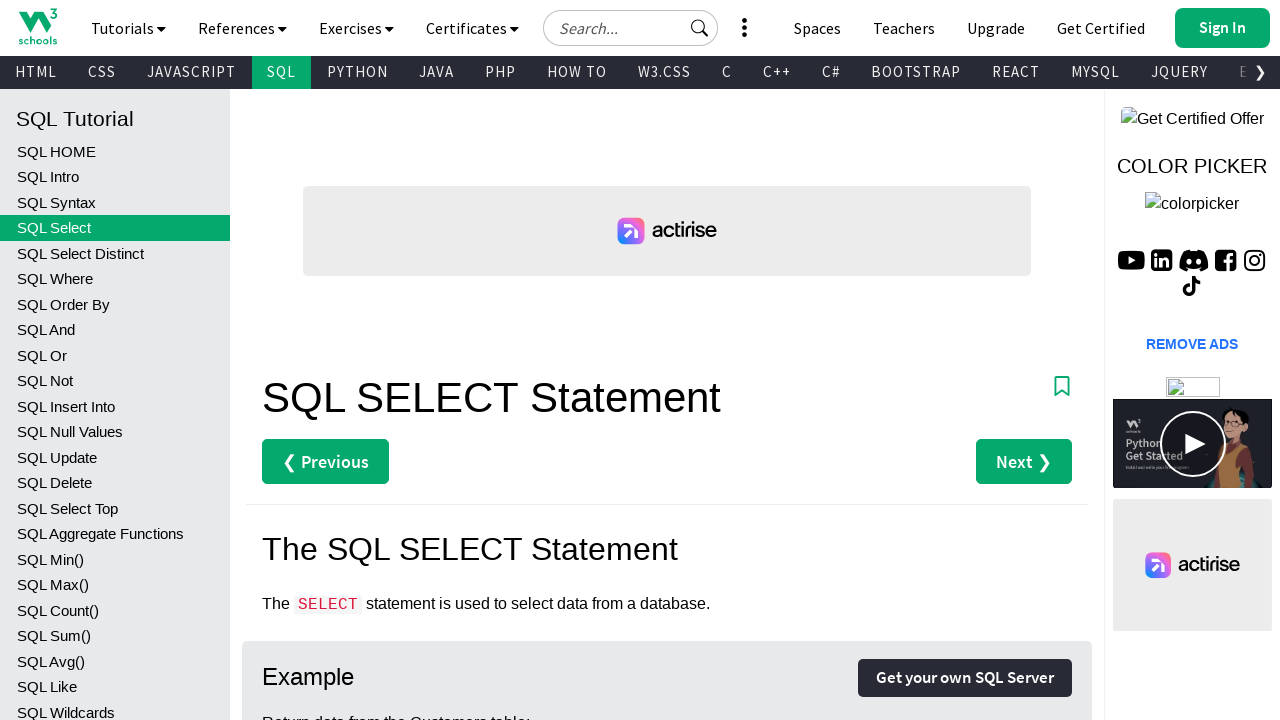

Waited 5 seconds for scroll to complete
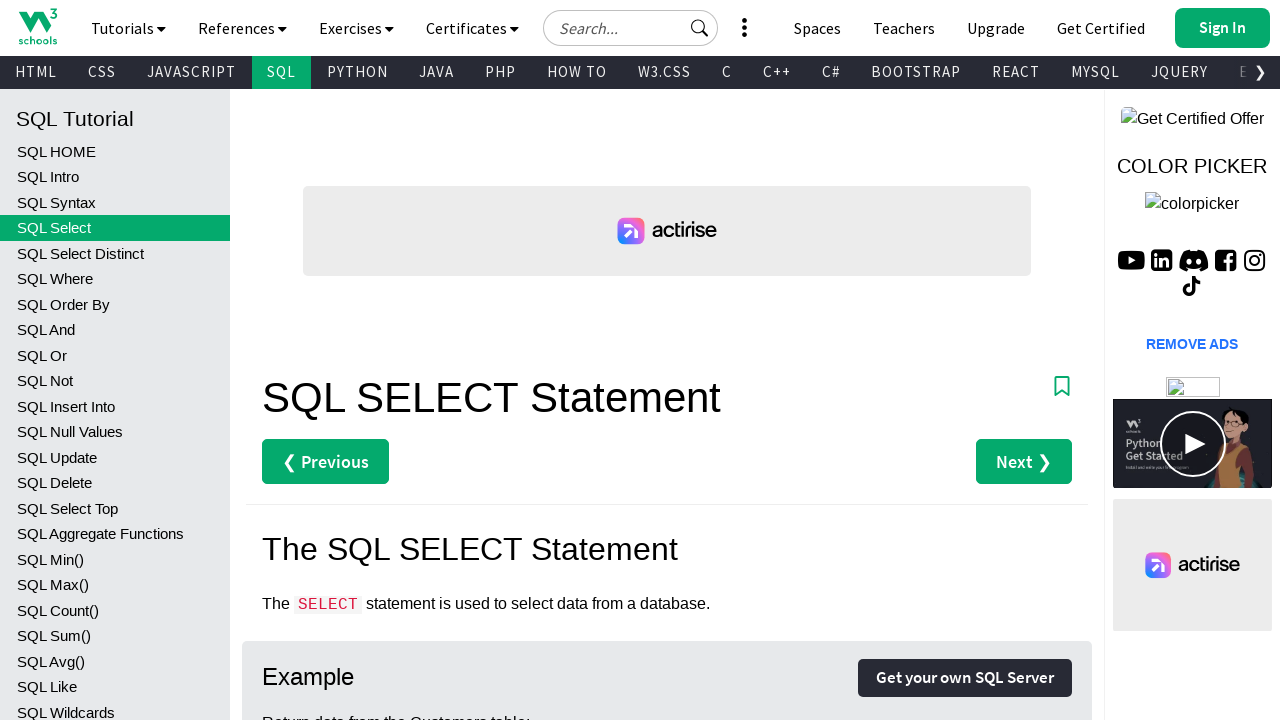

Scrolled page vertically down by 900 pixels
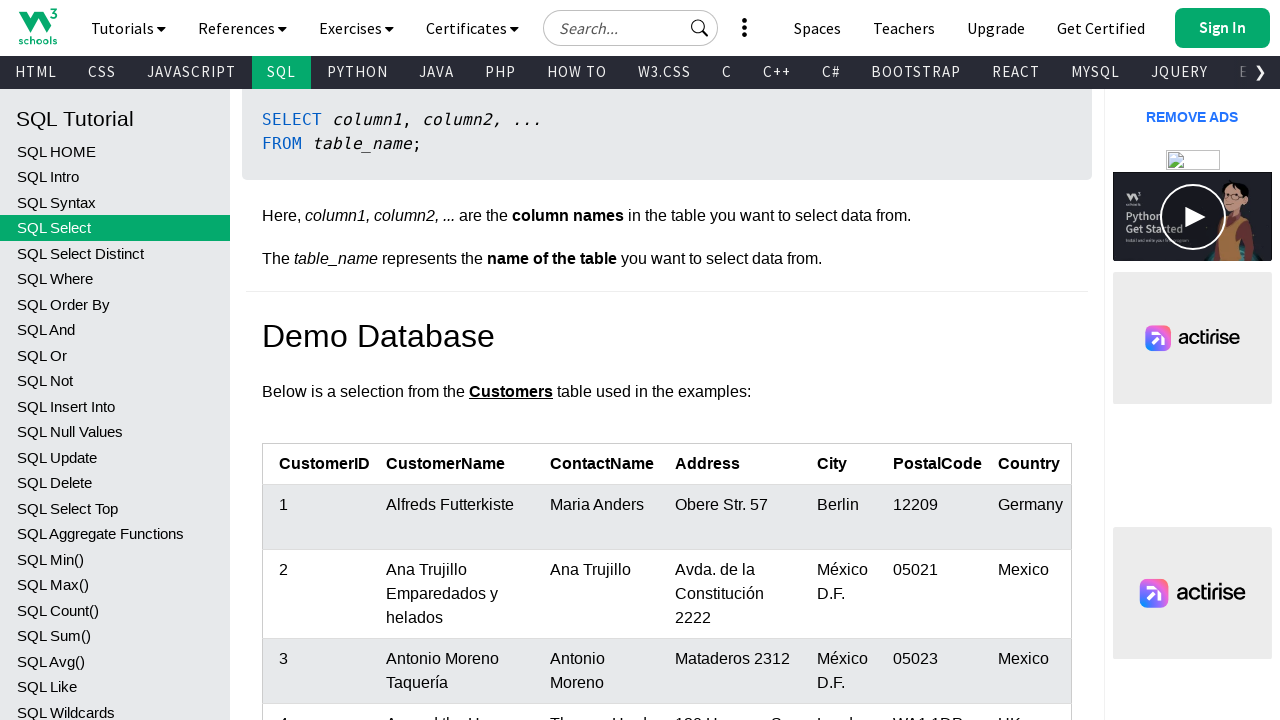

Waited 5 seconds for scroll to complete
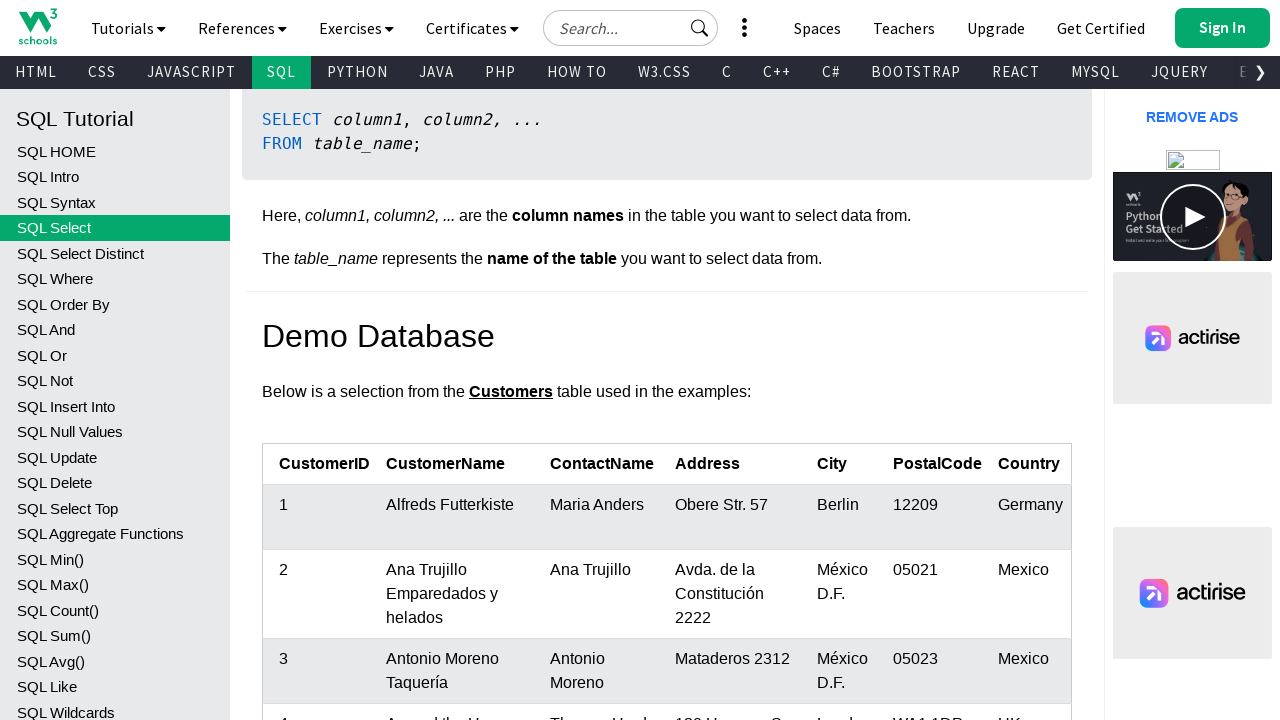

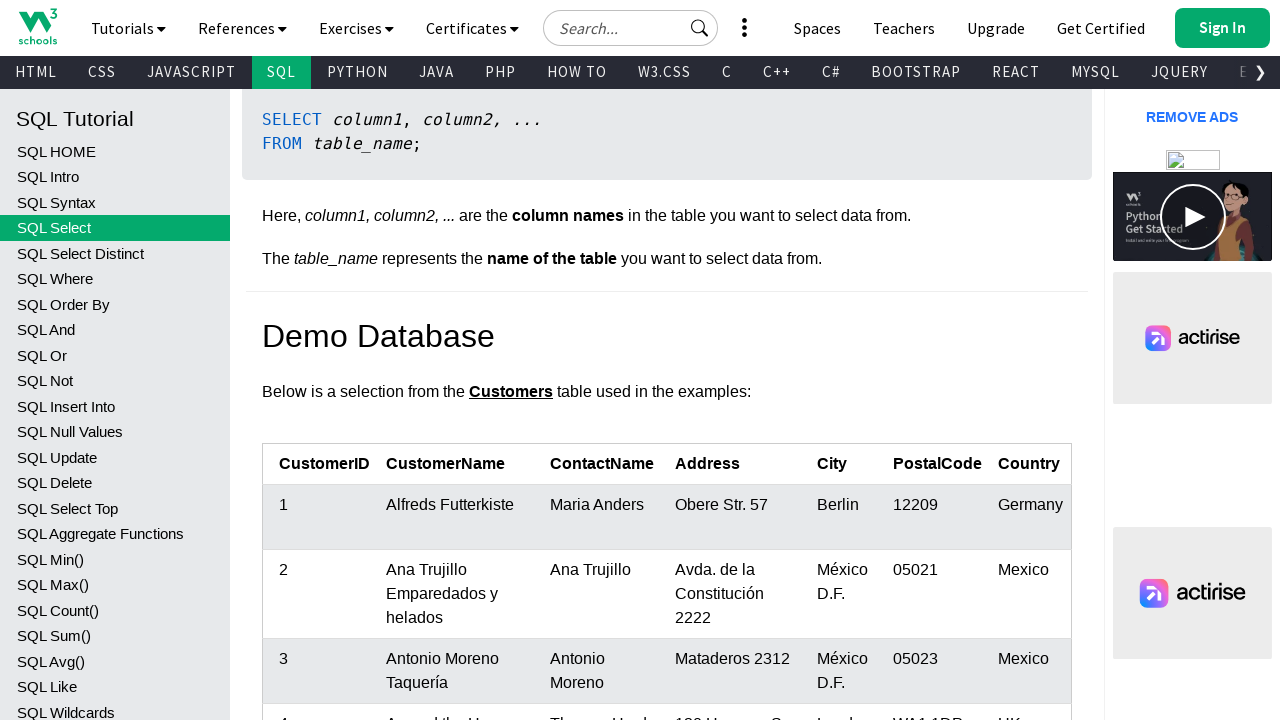